Launches browser and navigates to the OrangeHRM demo website

Starting URL: https://opensource-demo.orangehrmlive.com/

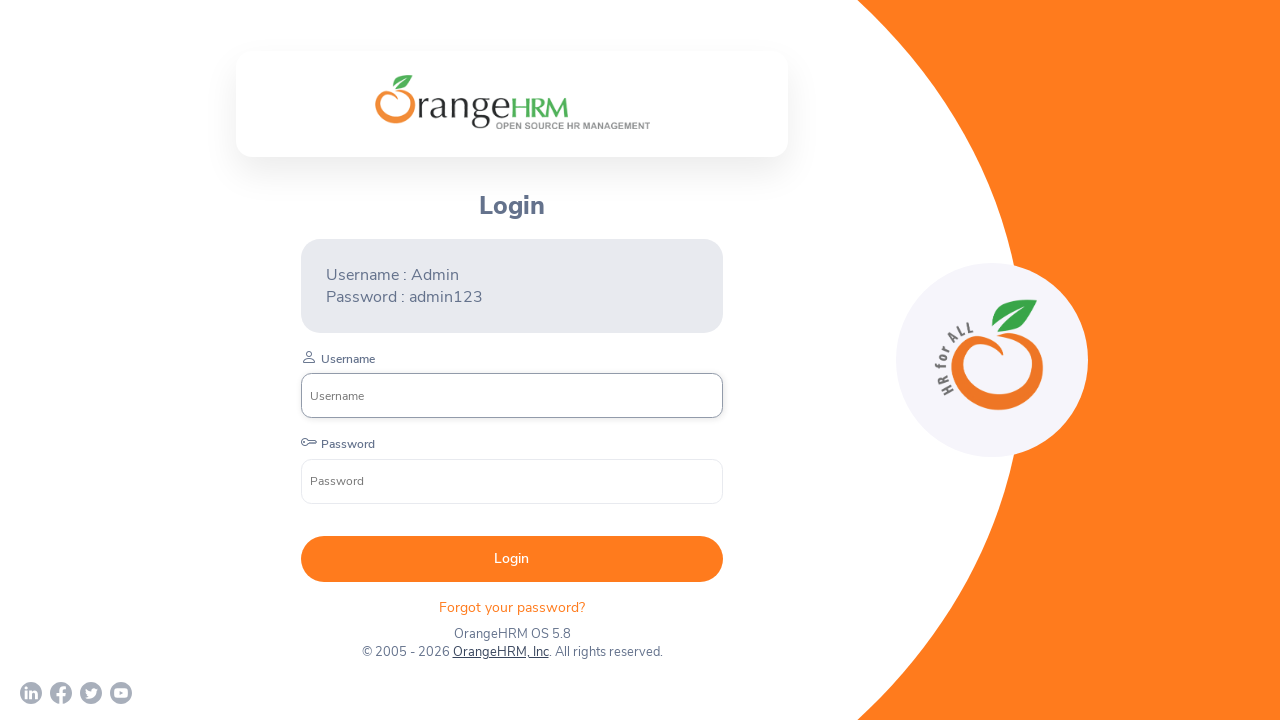

Waited for DOM content to load on OrangeHRM demo website
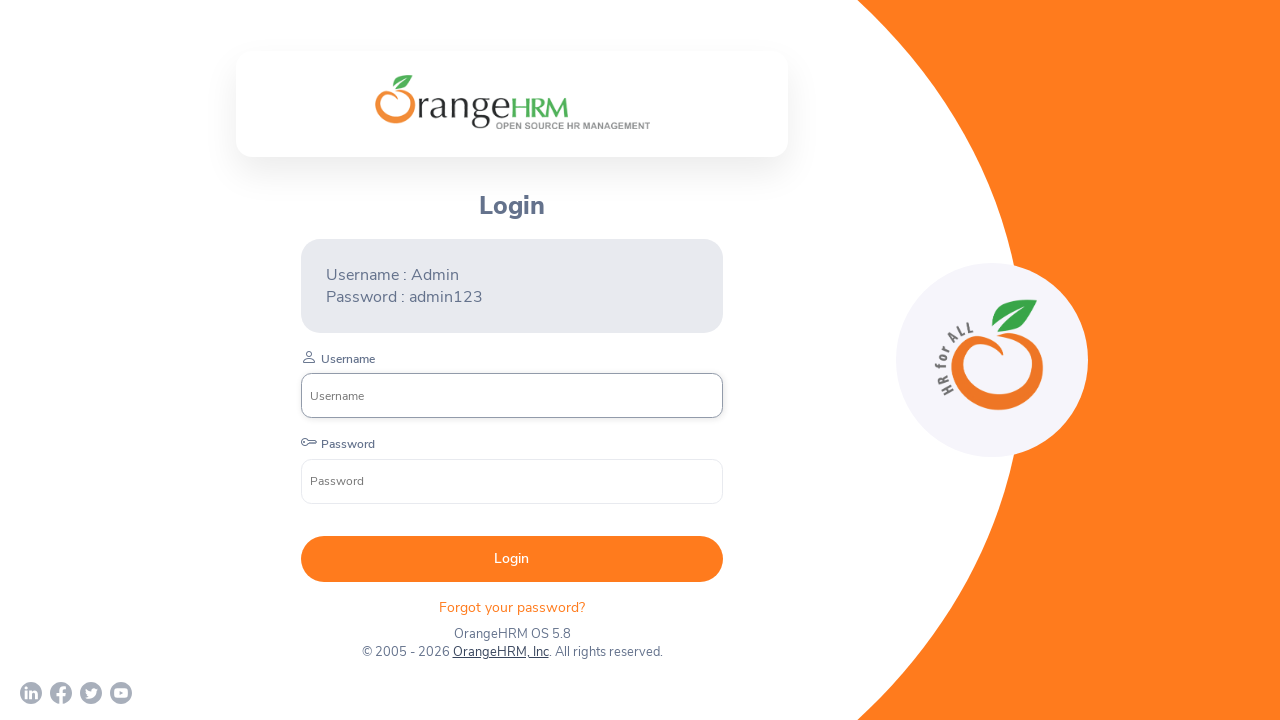

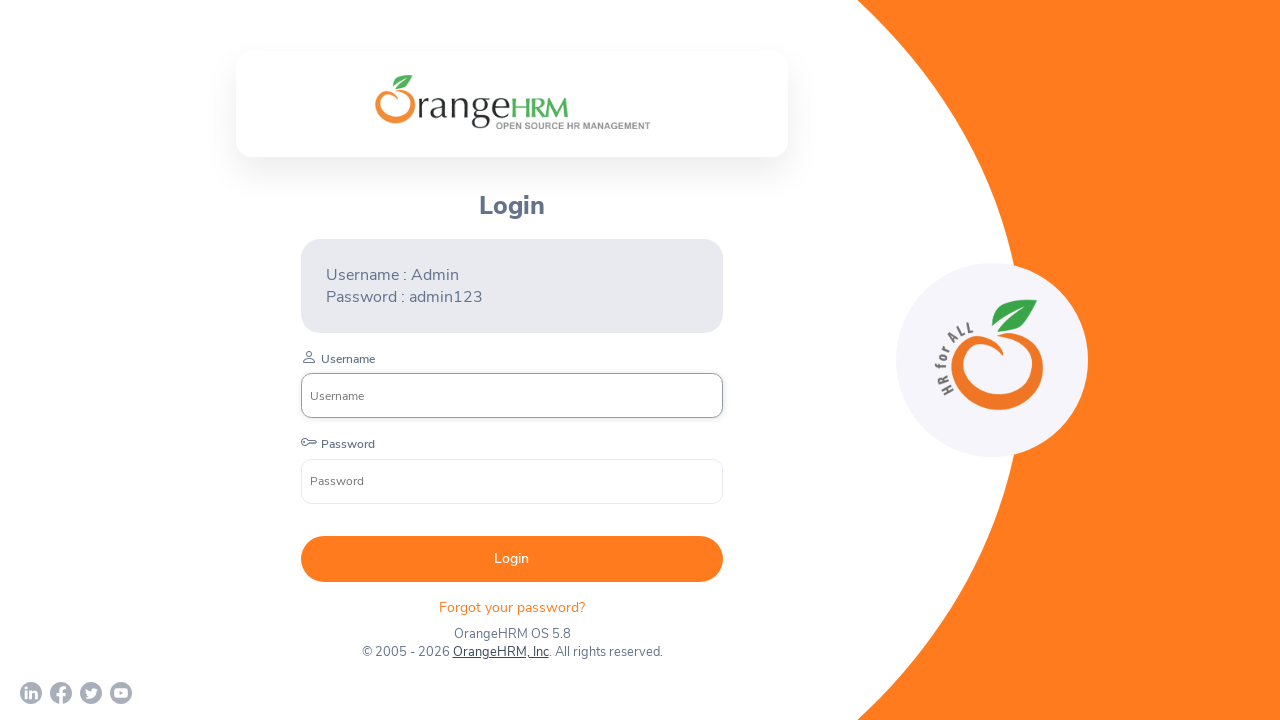